Tests form elements by filling a name textbox, selecting a radio button, and checking all day-of-week checkboxes

Starting URL: https://testautomationpractice.blogspot.com/

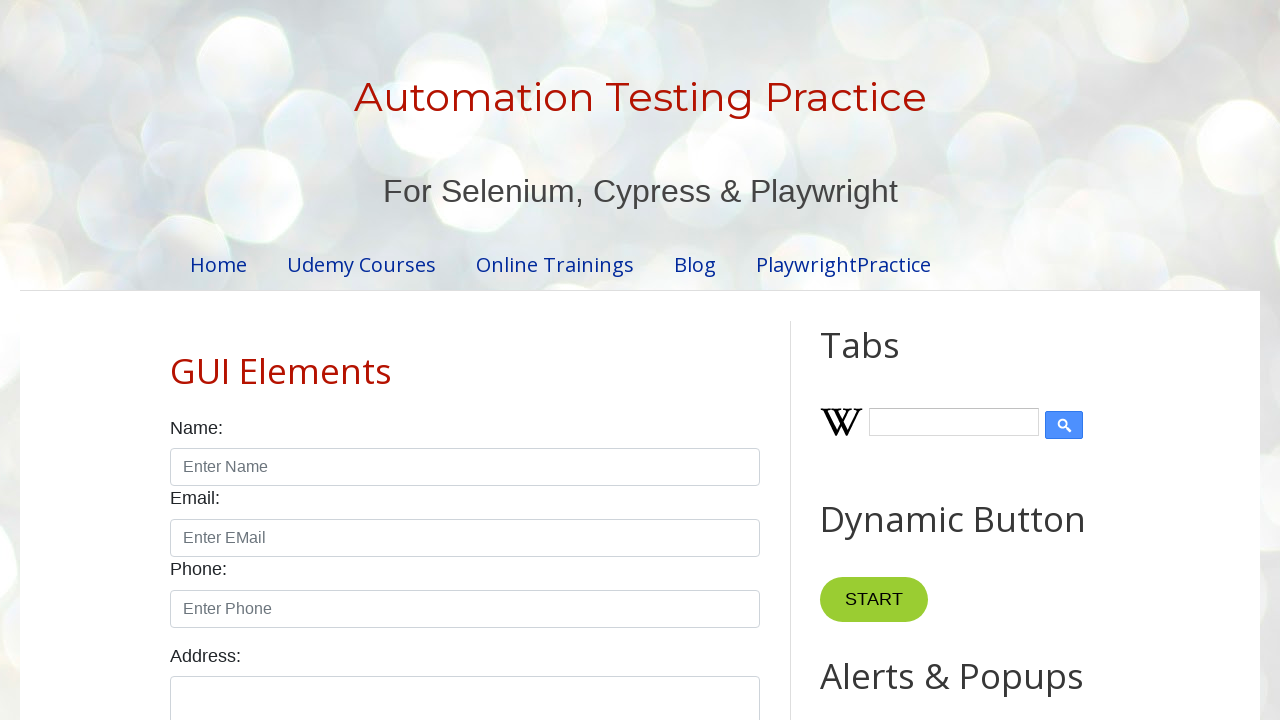

Navigated to test automation practice website
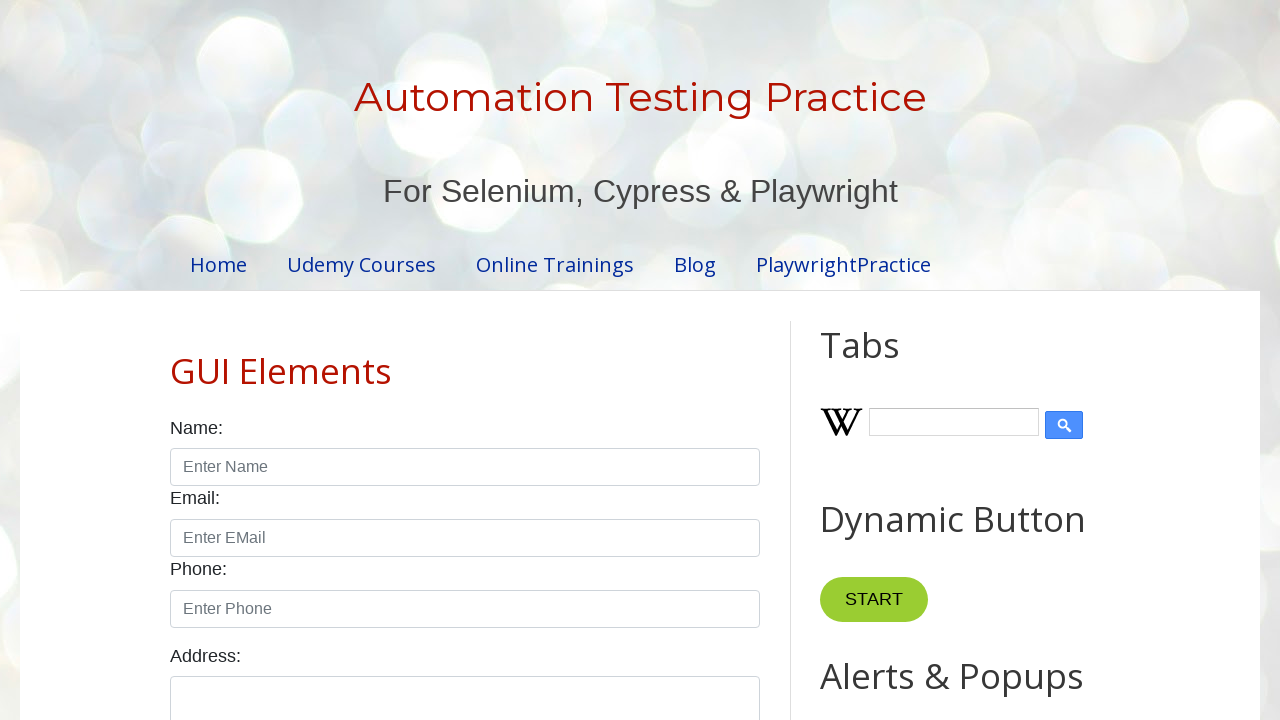

Filled name textbox with 'Murat' on #name
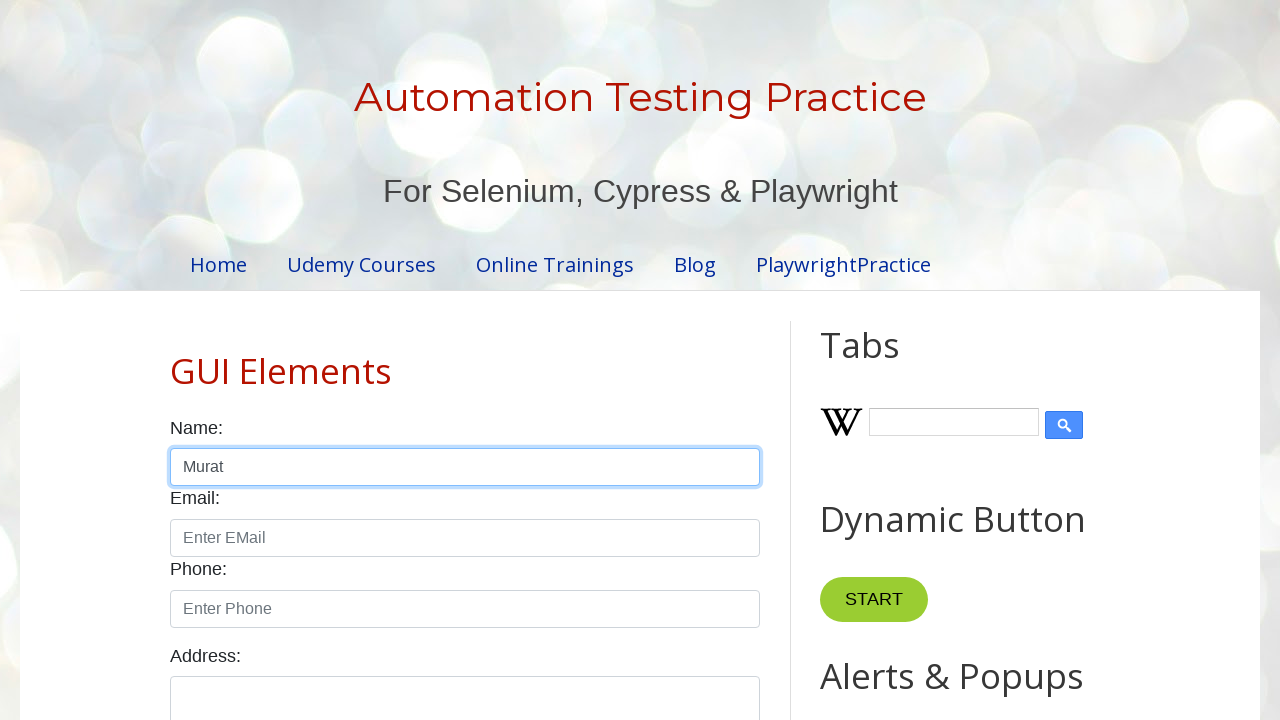

Selected female radio button at (250, 360) on #female
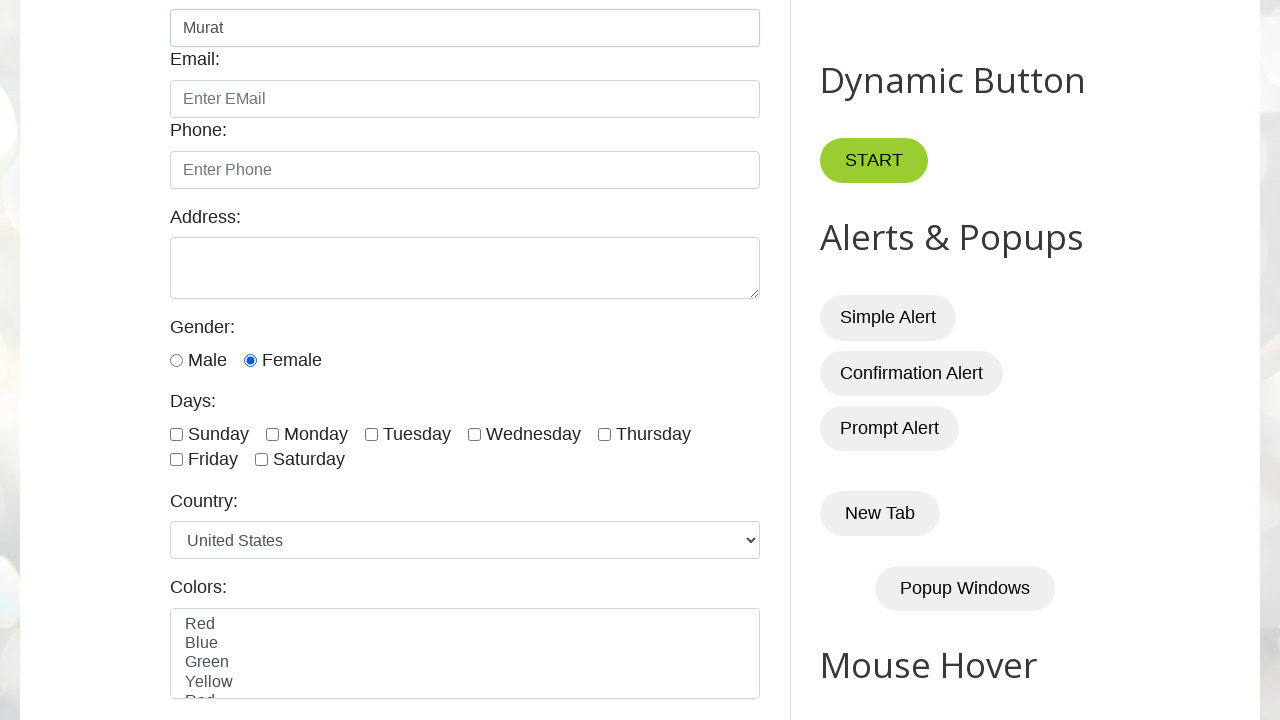

Checked Sunday checkbox at (176, 434) on #sunday
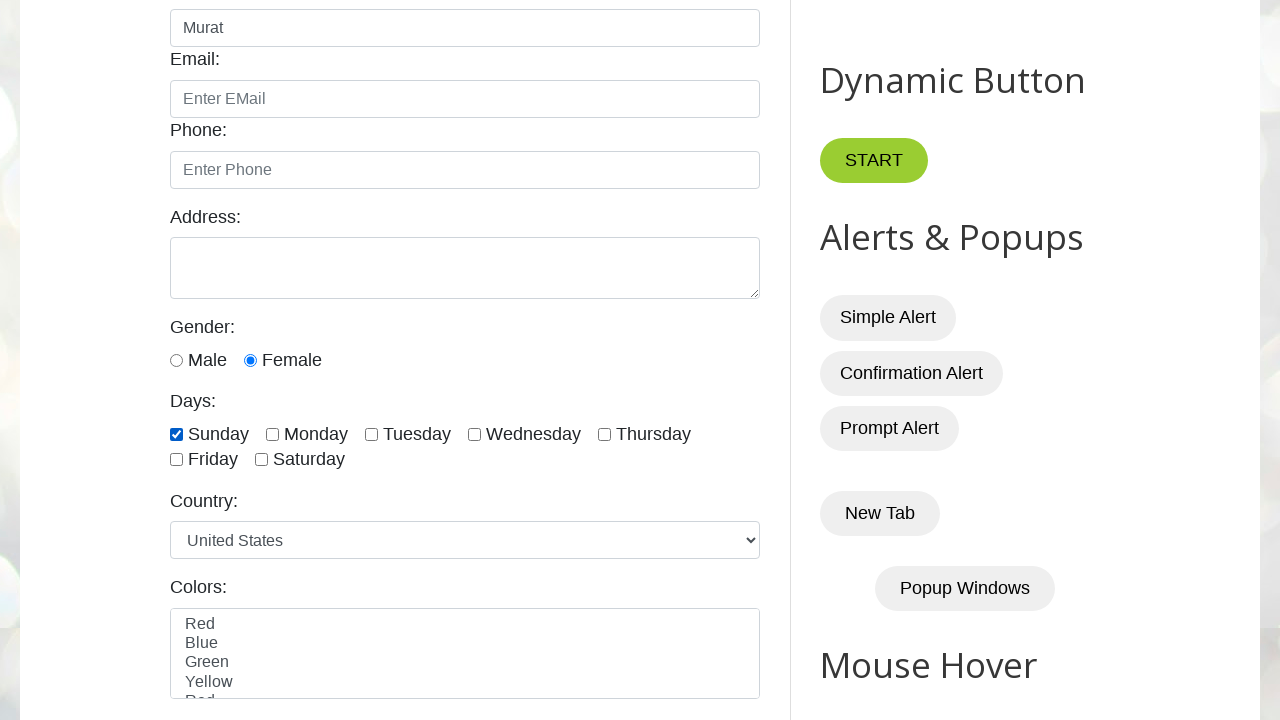

Checked Monday checkbox at (272, 434) on #monday
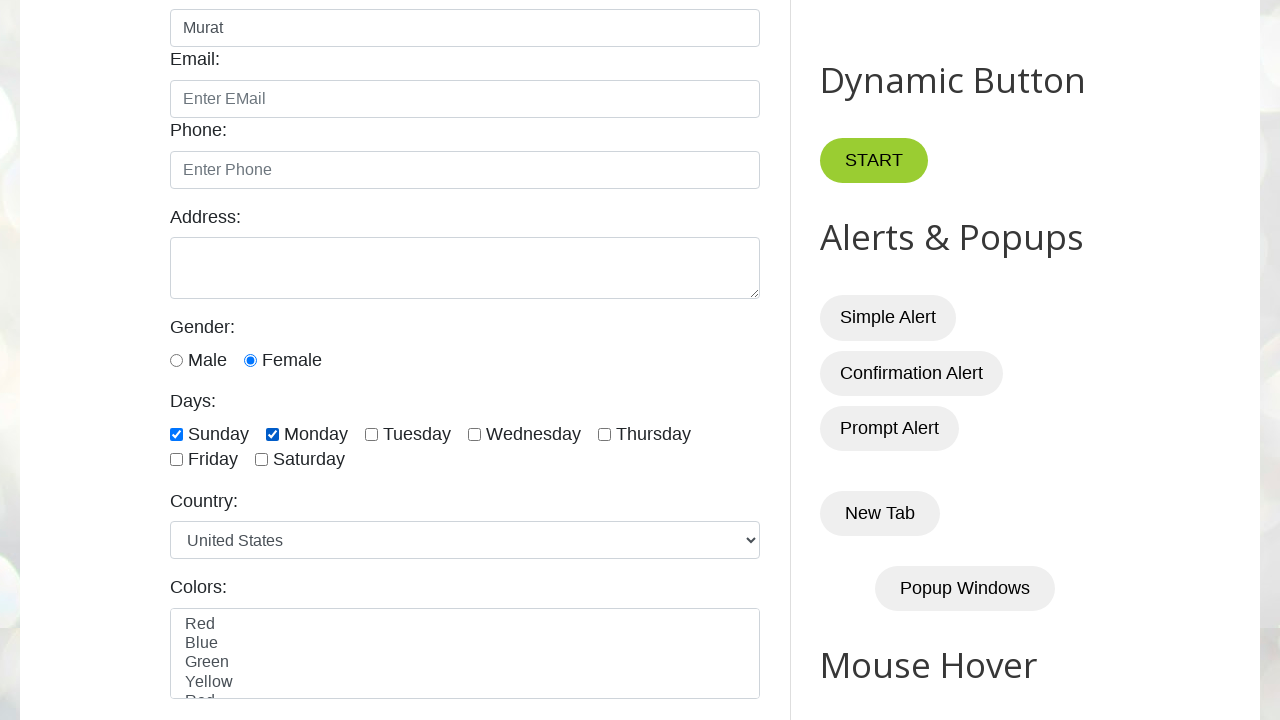

Checked Tuesday checkbox at (372, 434) on #tuesday
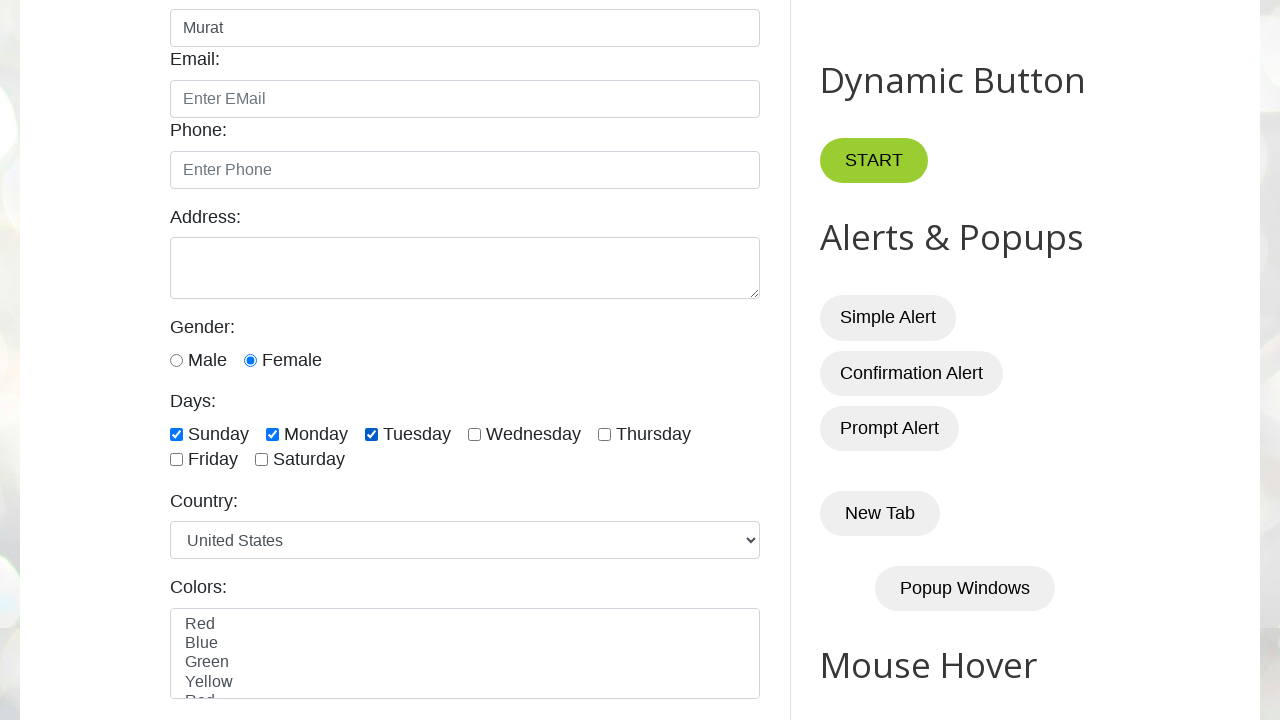

Checked Wednesday checkbox at (474, 434) on #wednesday
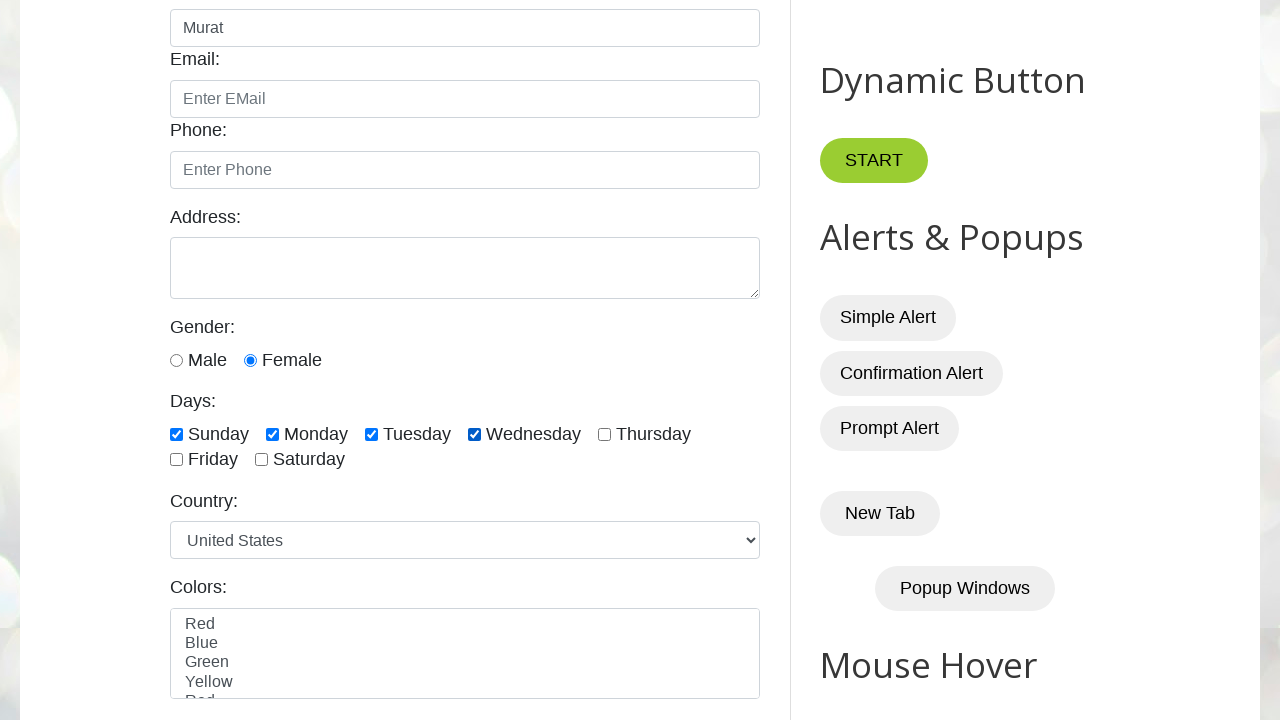

Checked Thursday checkbox at (604, 434) on #thursday
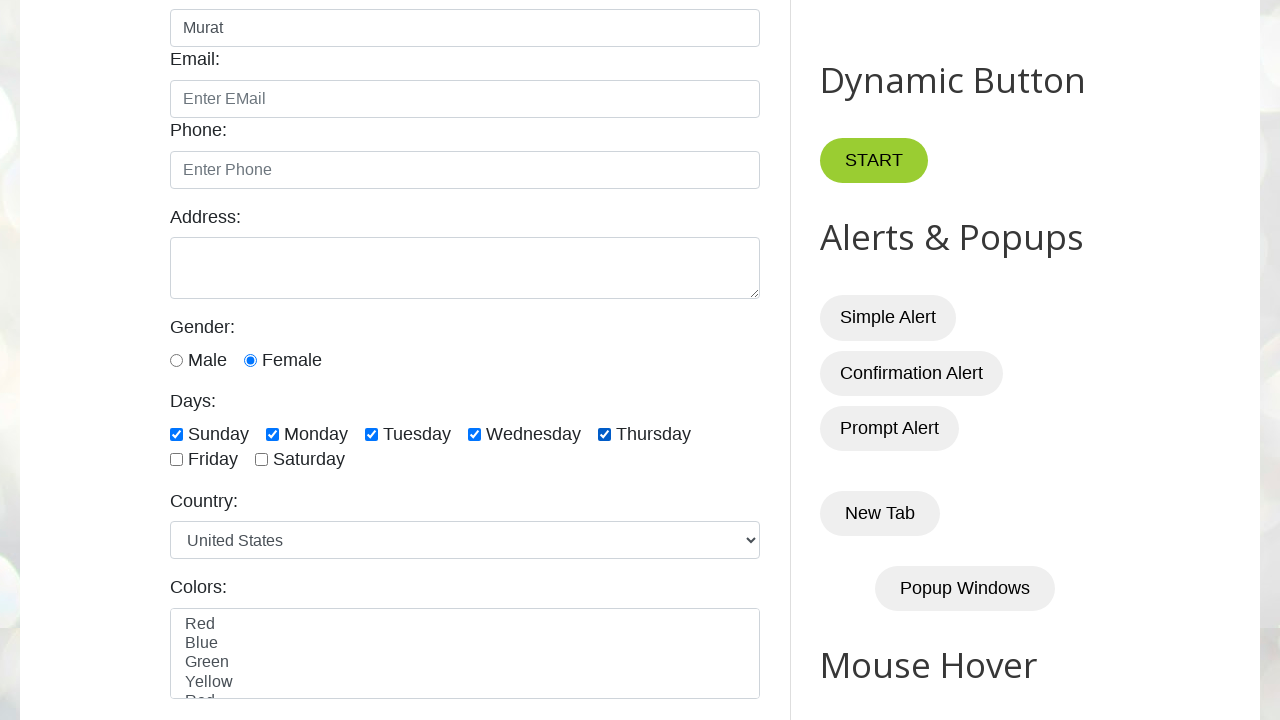

Checked Friday checkbox at (176, 460) on #friday
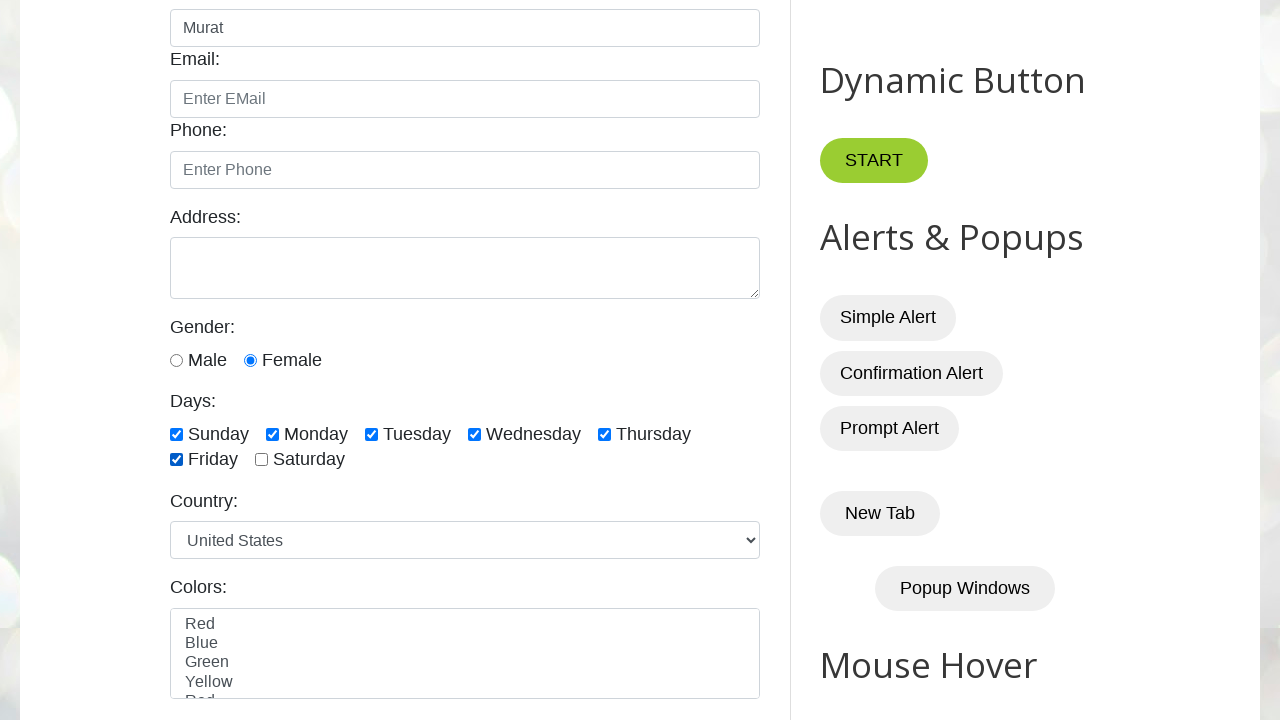

Checked Saturday checkbox at (262, 460) on #saturday
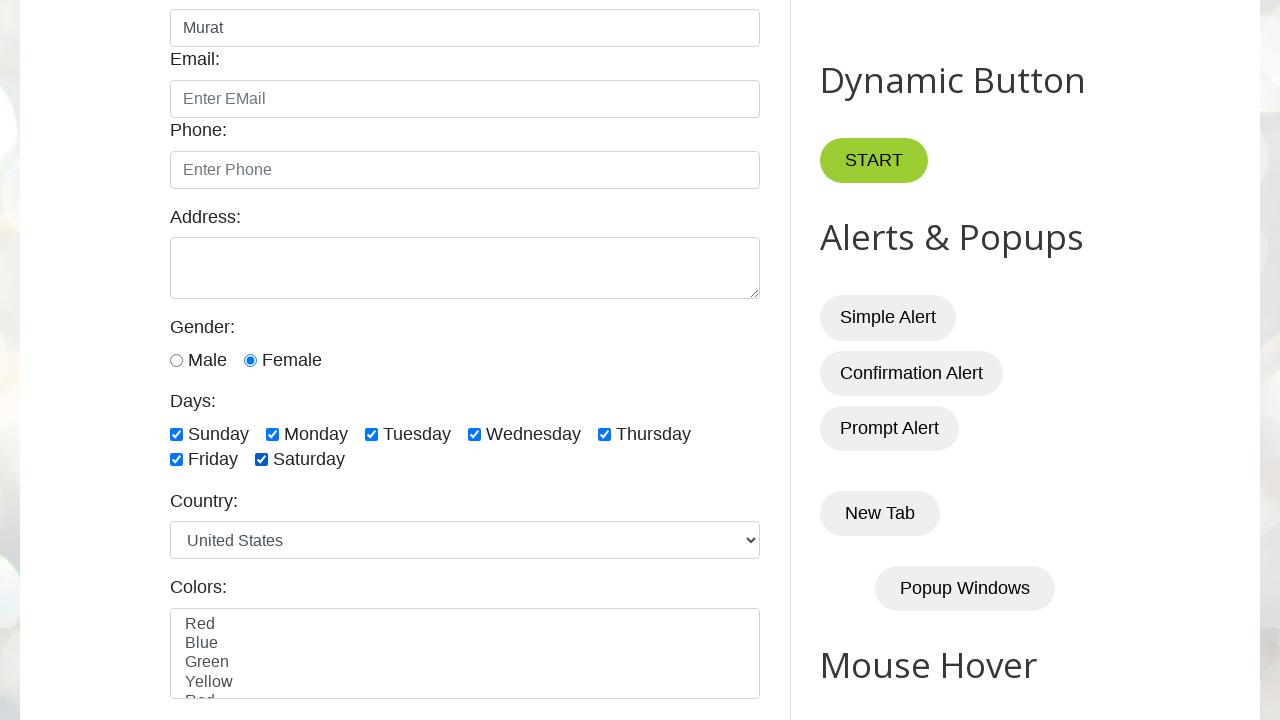

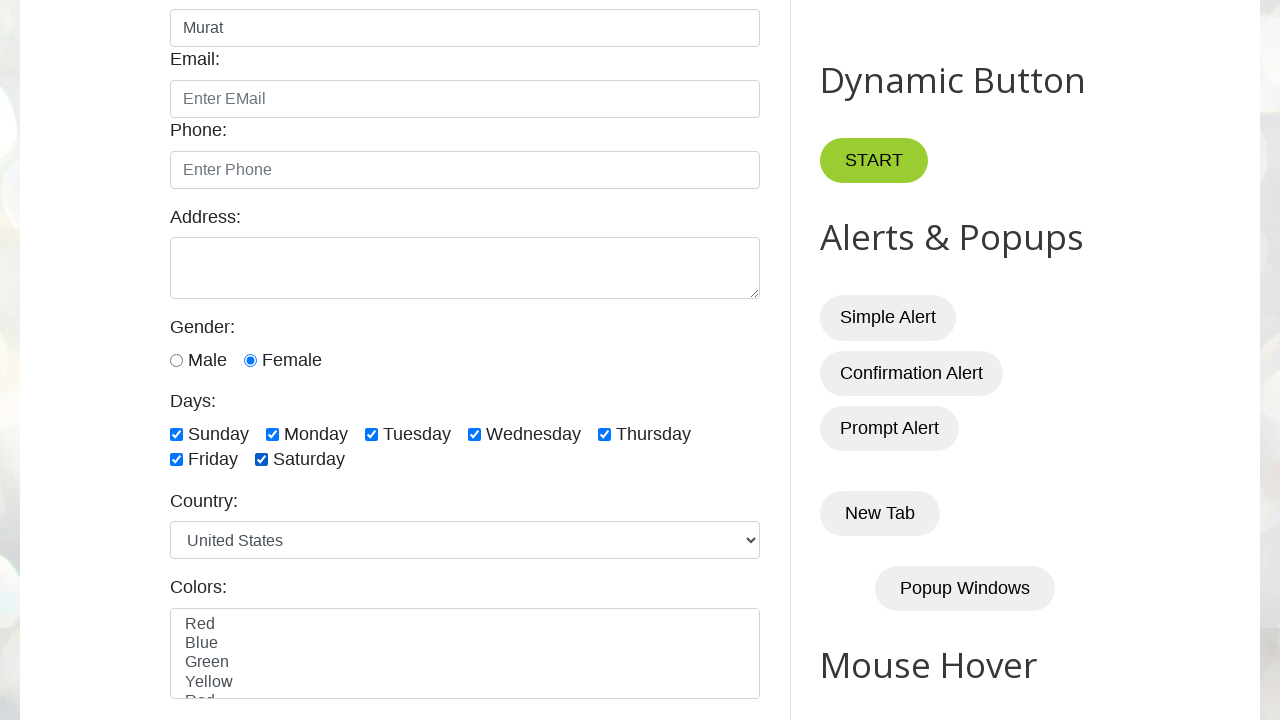